Tests clicking on an element and verifies navigation to a result page

Starting URL: https://www.selenium.dev/selenium/web/mouse_interaction.html

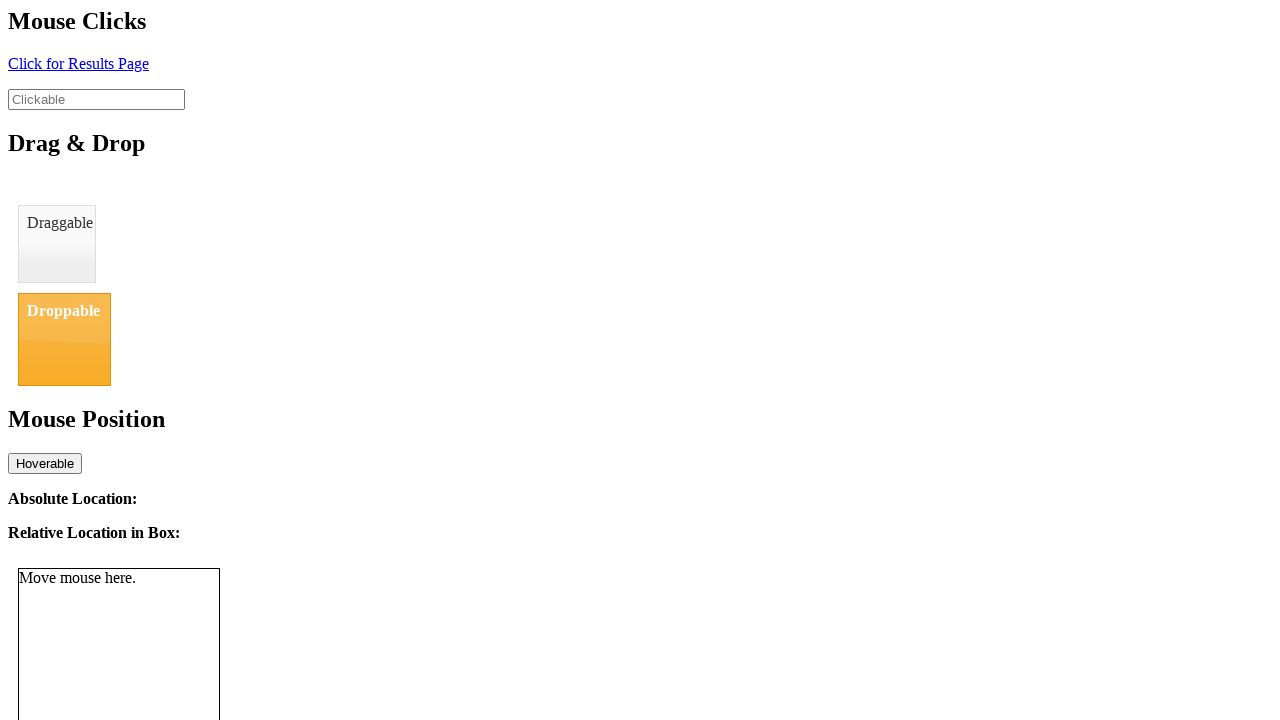

Clicked on the click element at (78, 63) on #click
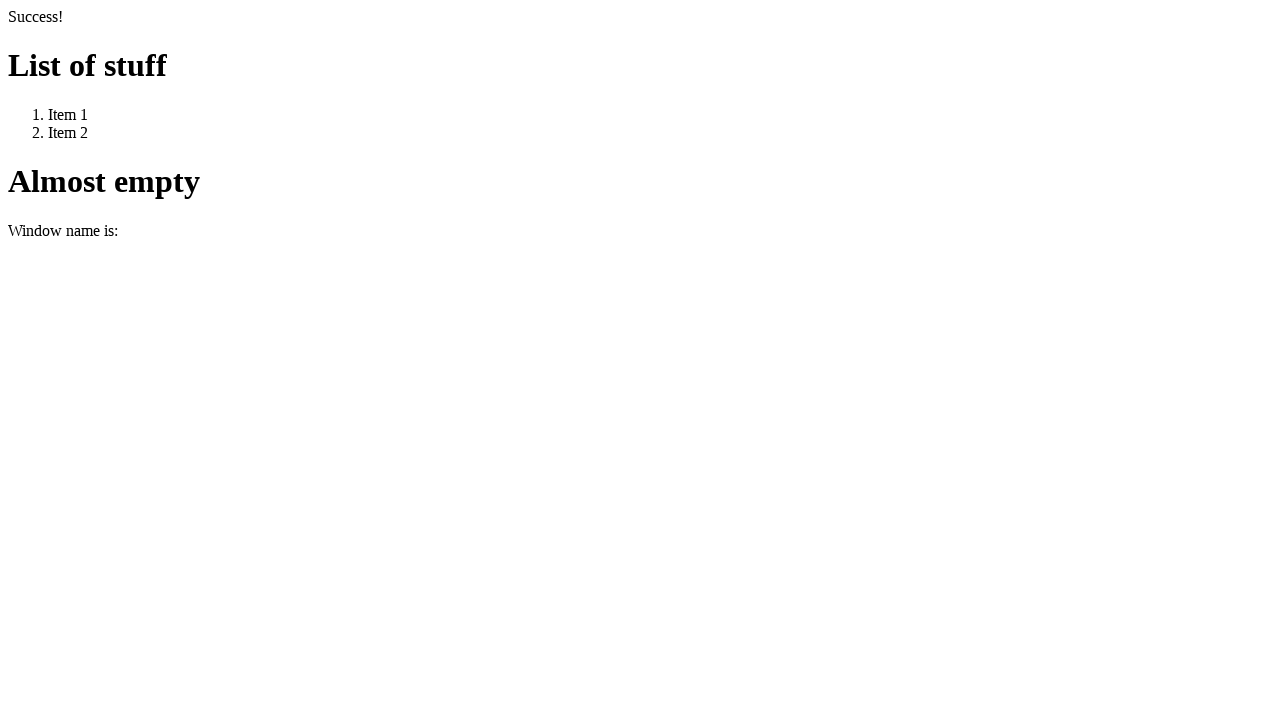

Navigation to result page completed
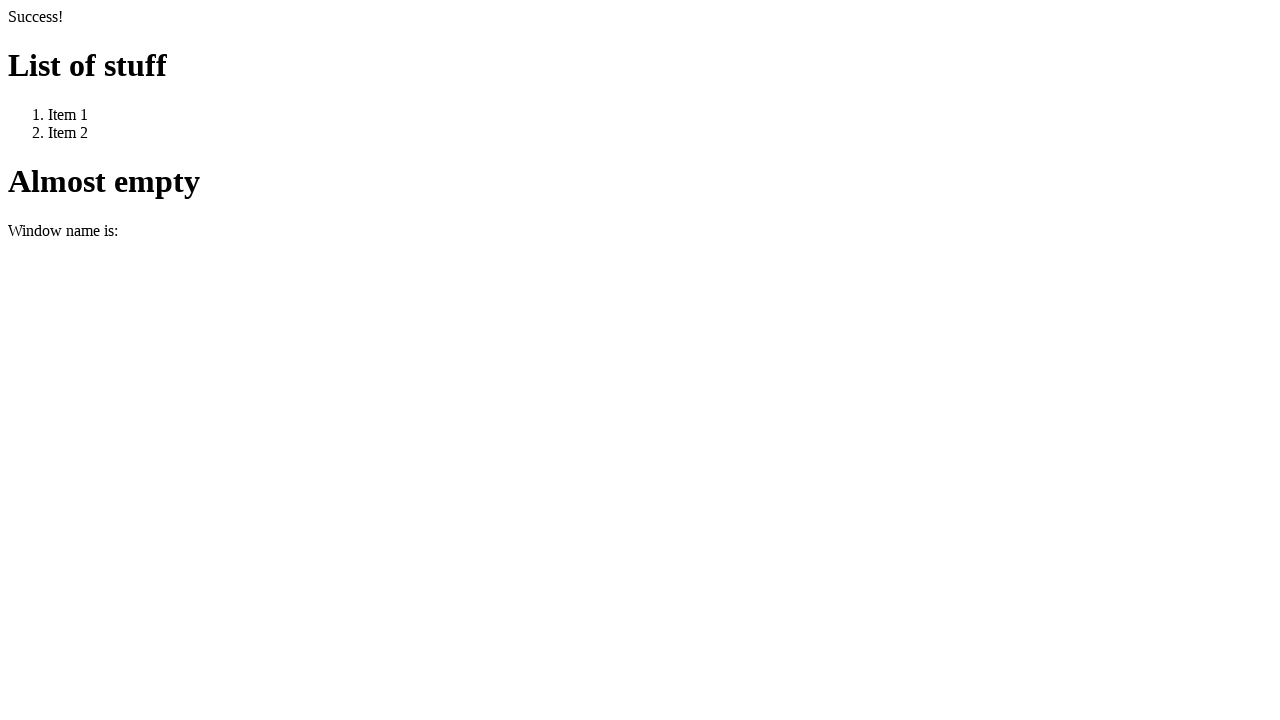

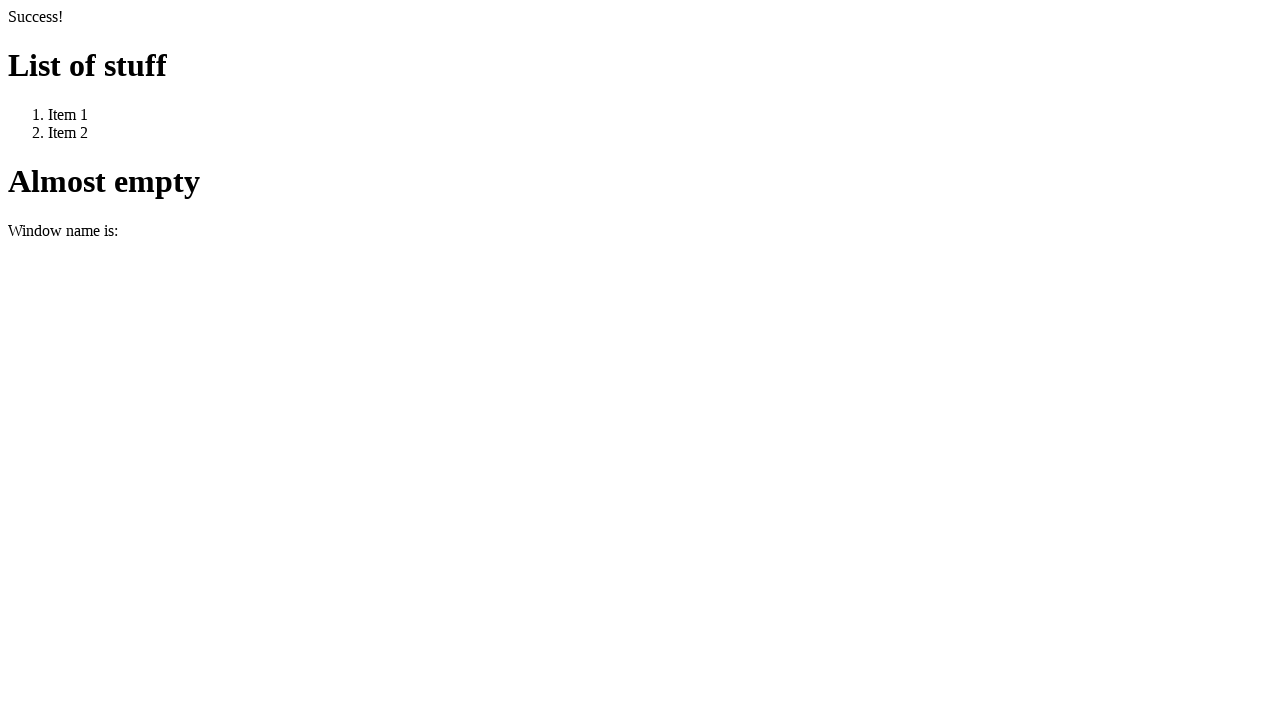